Searches for running shoes, selects a product, and chooses different color options (red and black)

Starting URL: https://www.newbalance.com.ar/

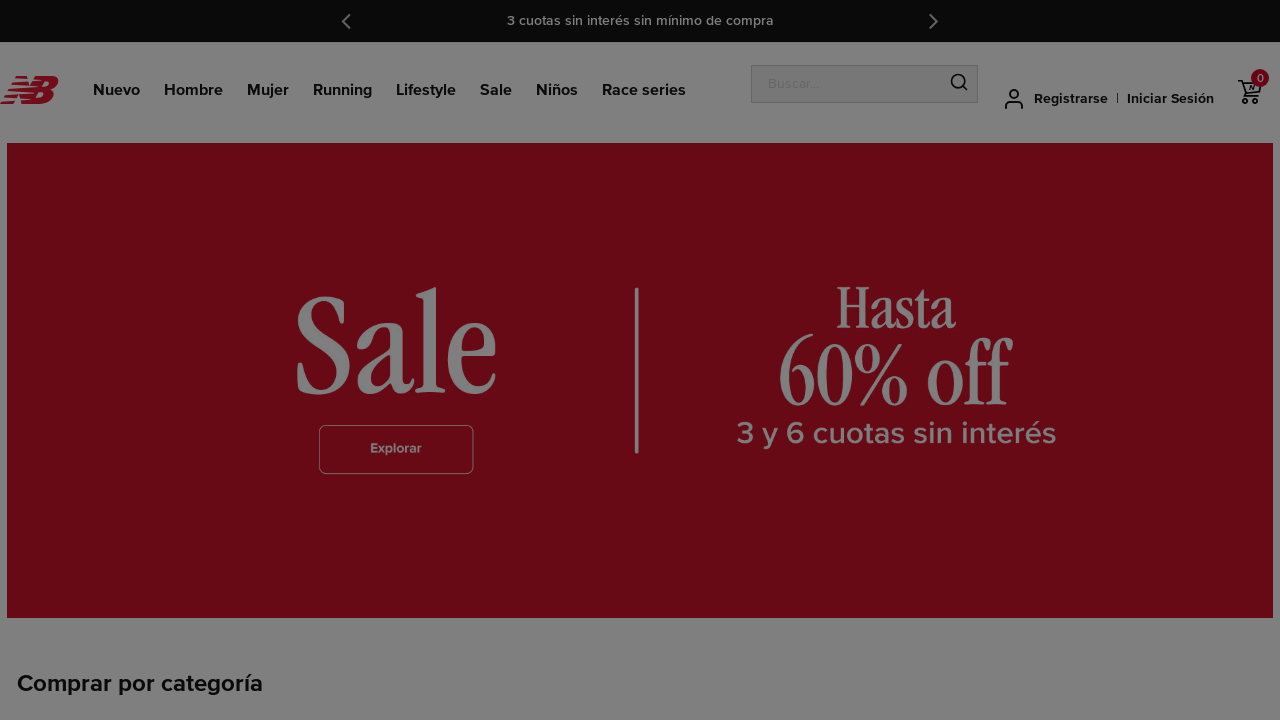

No popup found to close on xpath=//a[@href='#__cn_close_content']
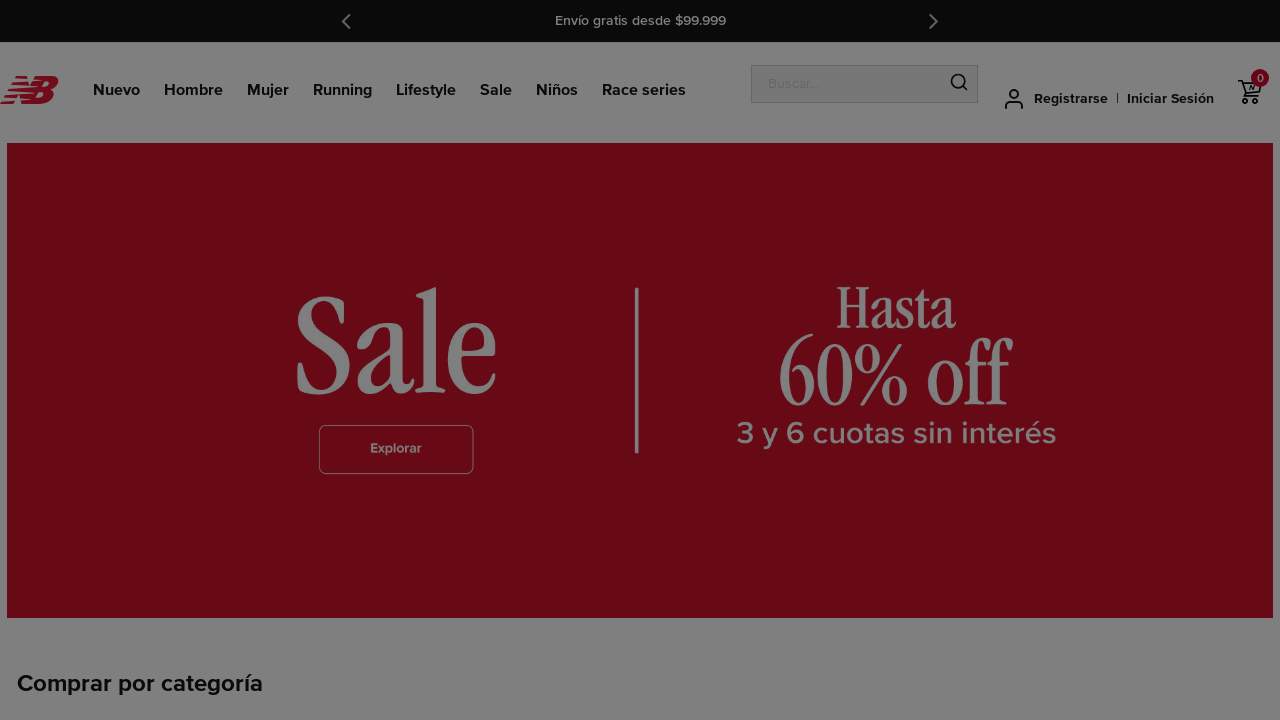

Filled search box with 'running' on xpath=//div[@class='search hidden-xs-down']//input[@placeholder='Buscar...']
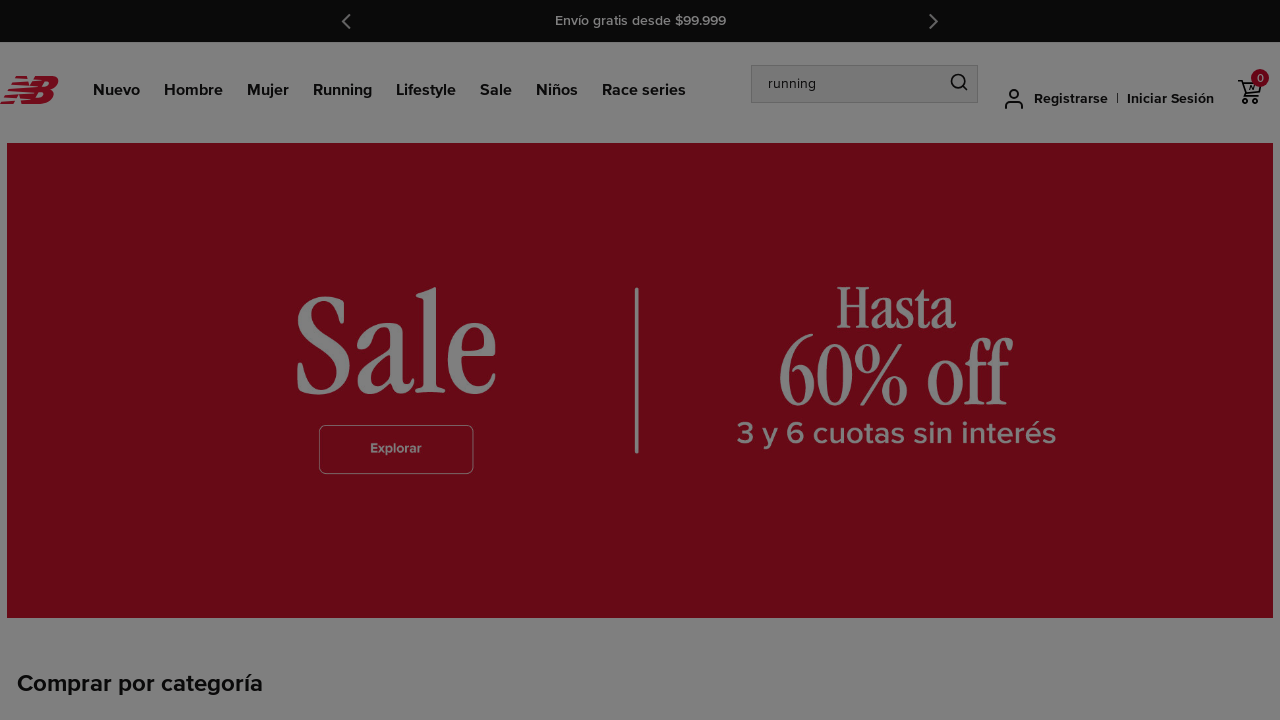

Pressed Enter to search for running shoes
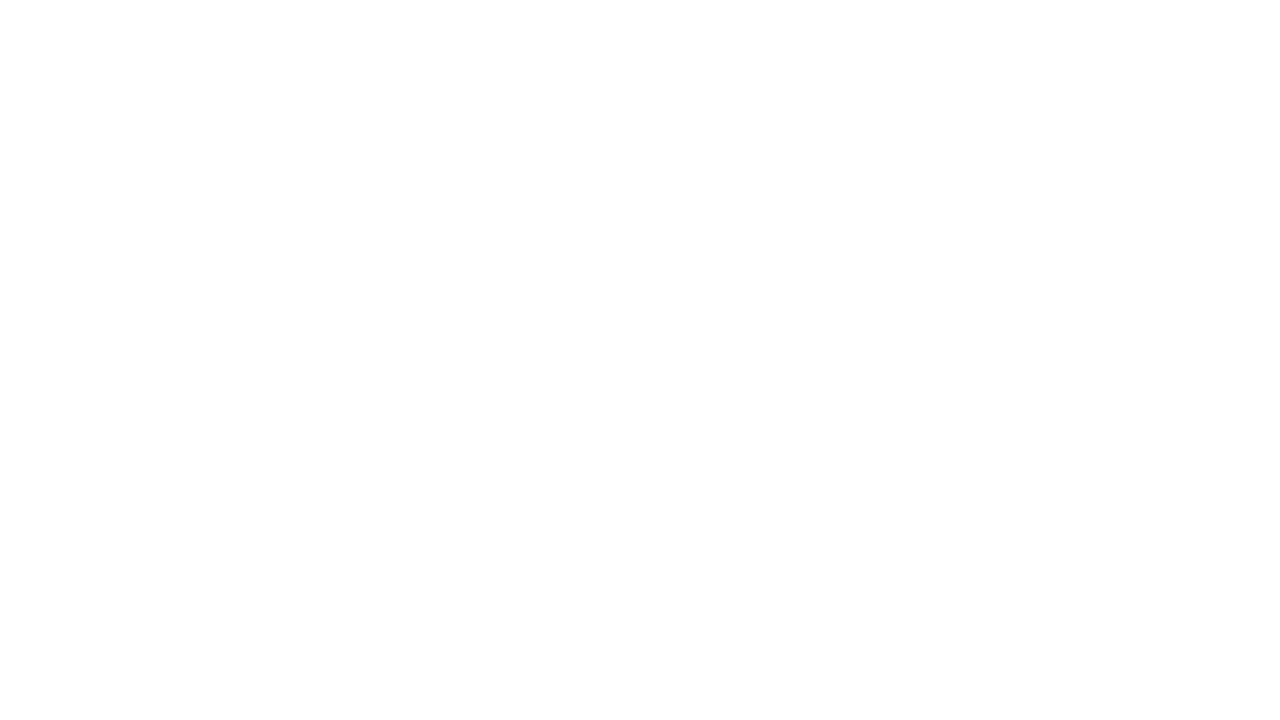

Waited for page to load (domcontentloaded)
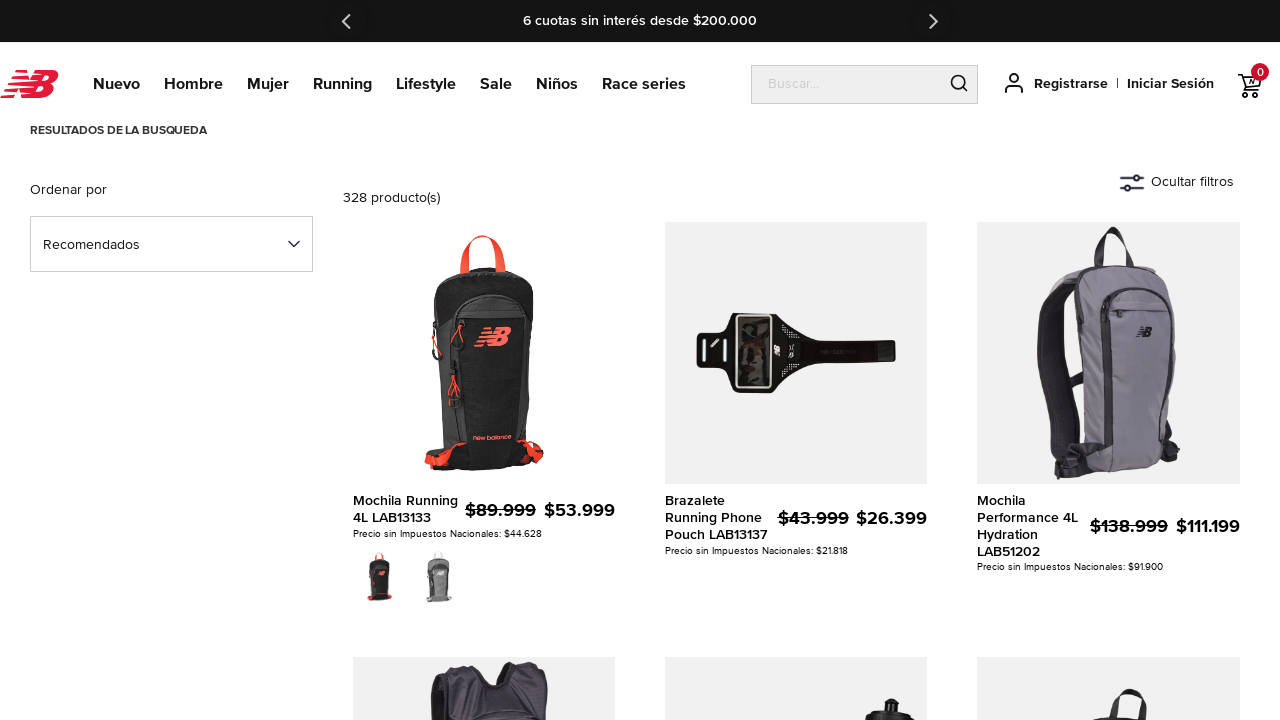

Verified search results are displayed
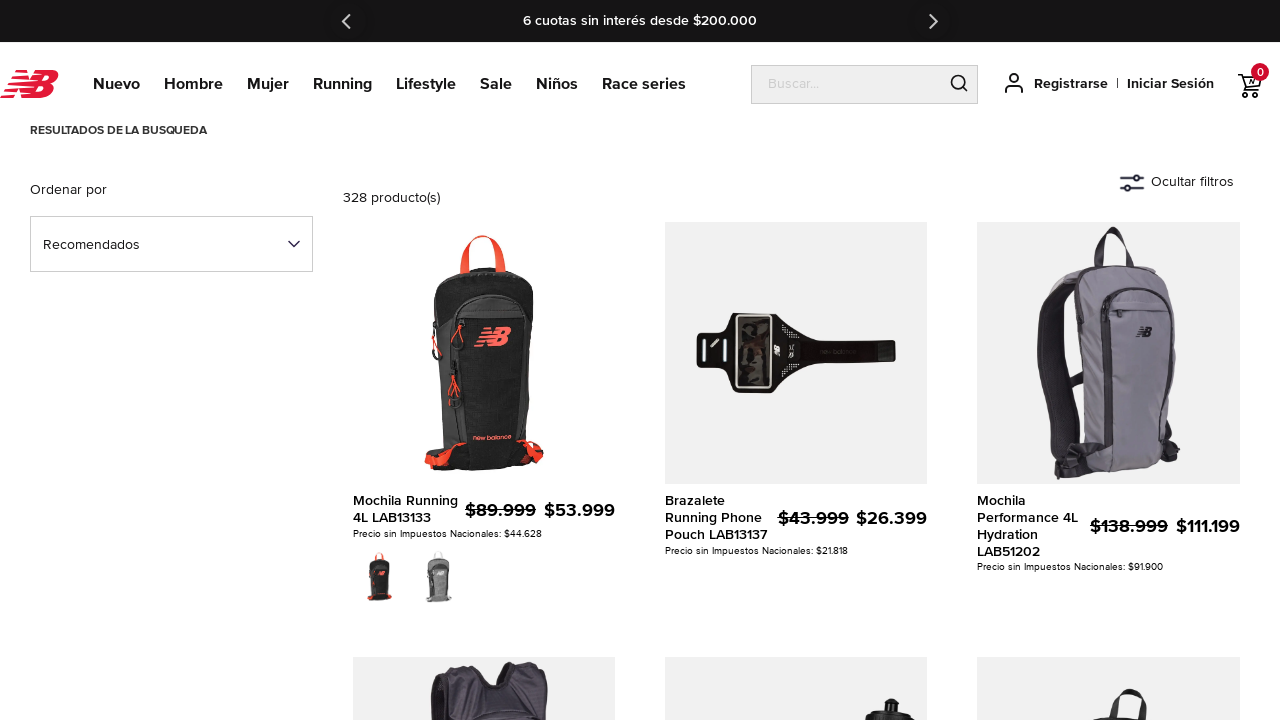

Clicked on running shoe product (N3R014000) at (484, 353) on xpath=//img[@id='img-N3R014000']
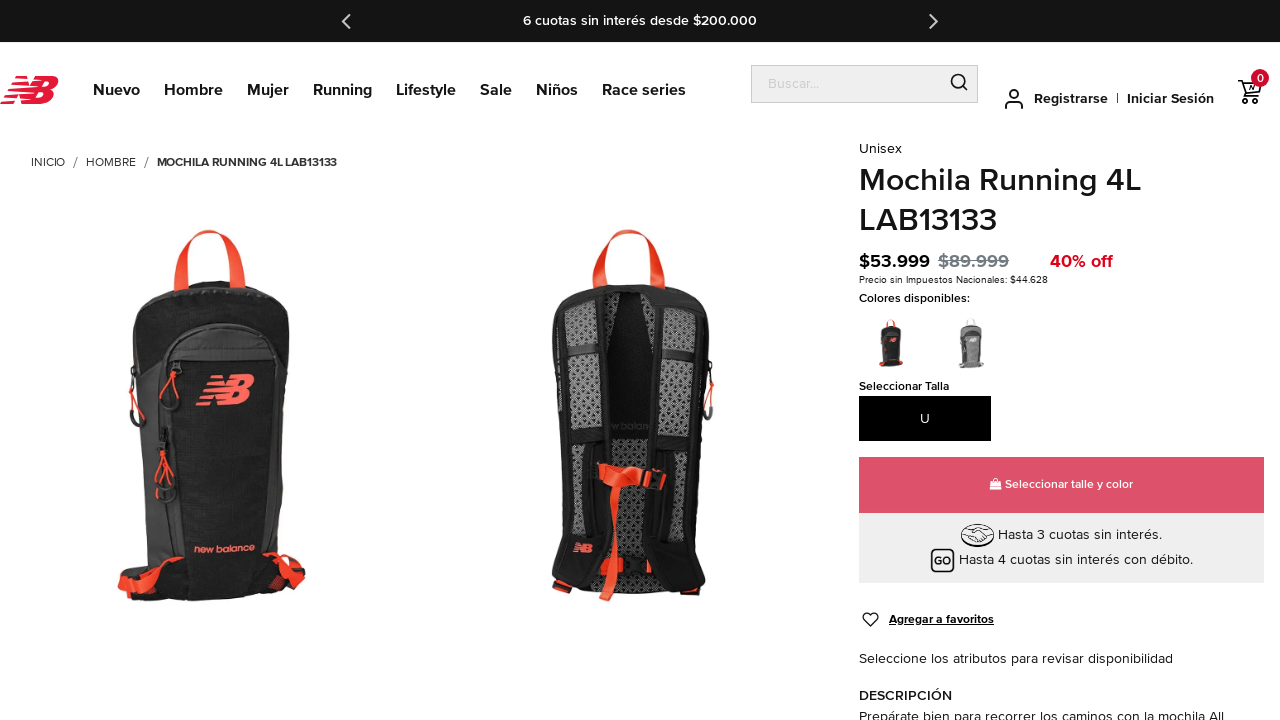

Selected red color option at (897, 340) on internal:role=button[name="Seleccionar color red"i]
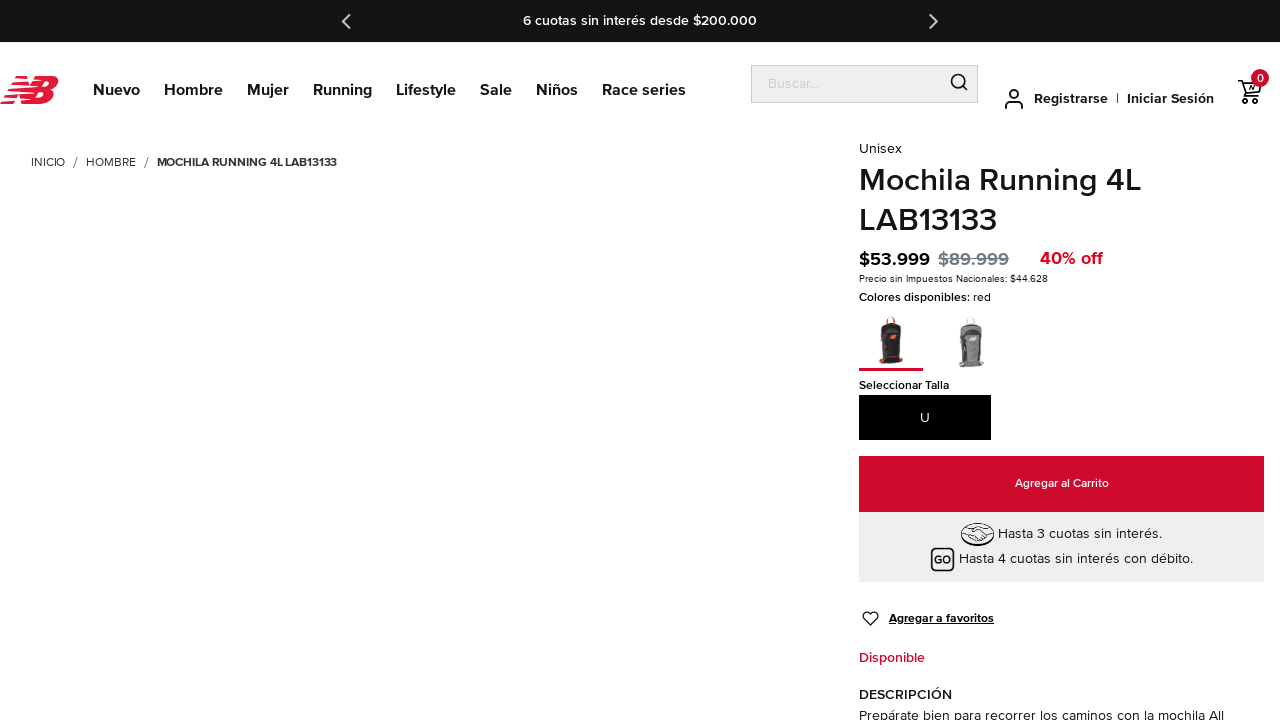

Selected black color option at (977, 339) on internal:role=button[name="Seleccionar color black"i]
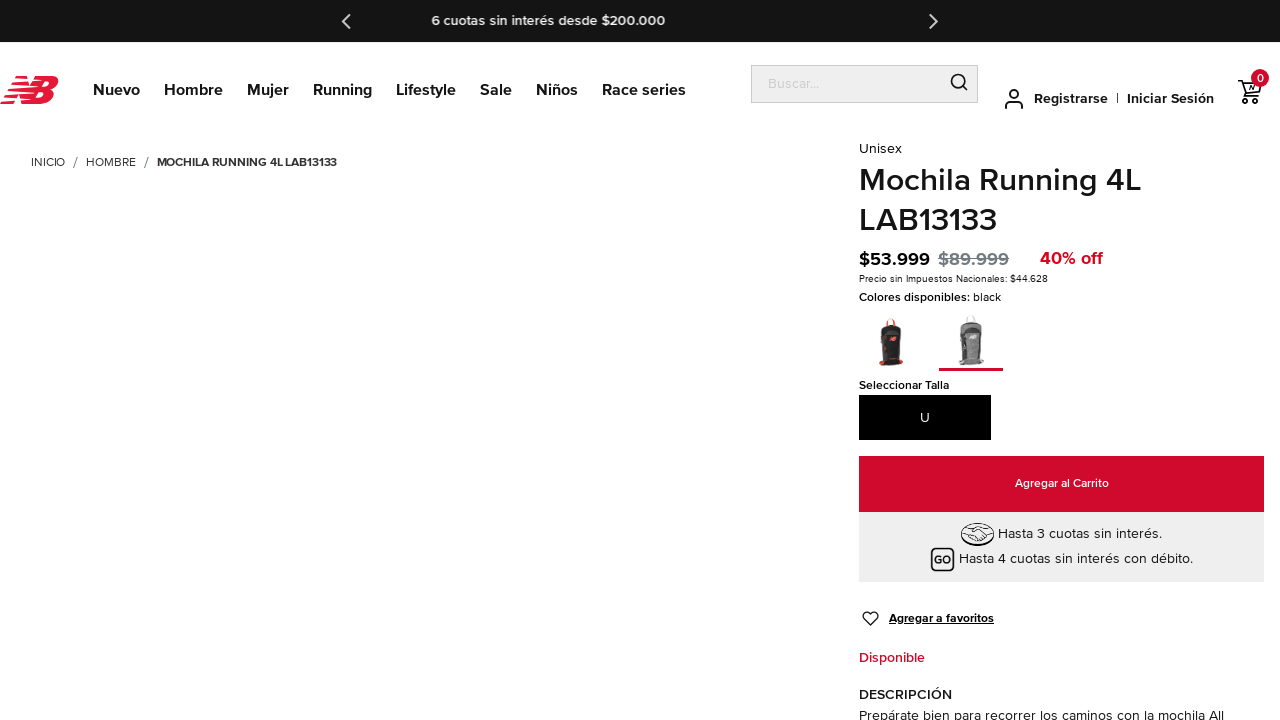

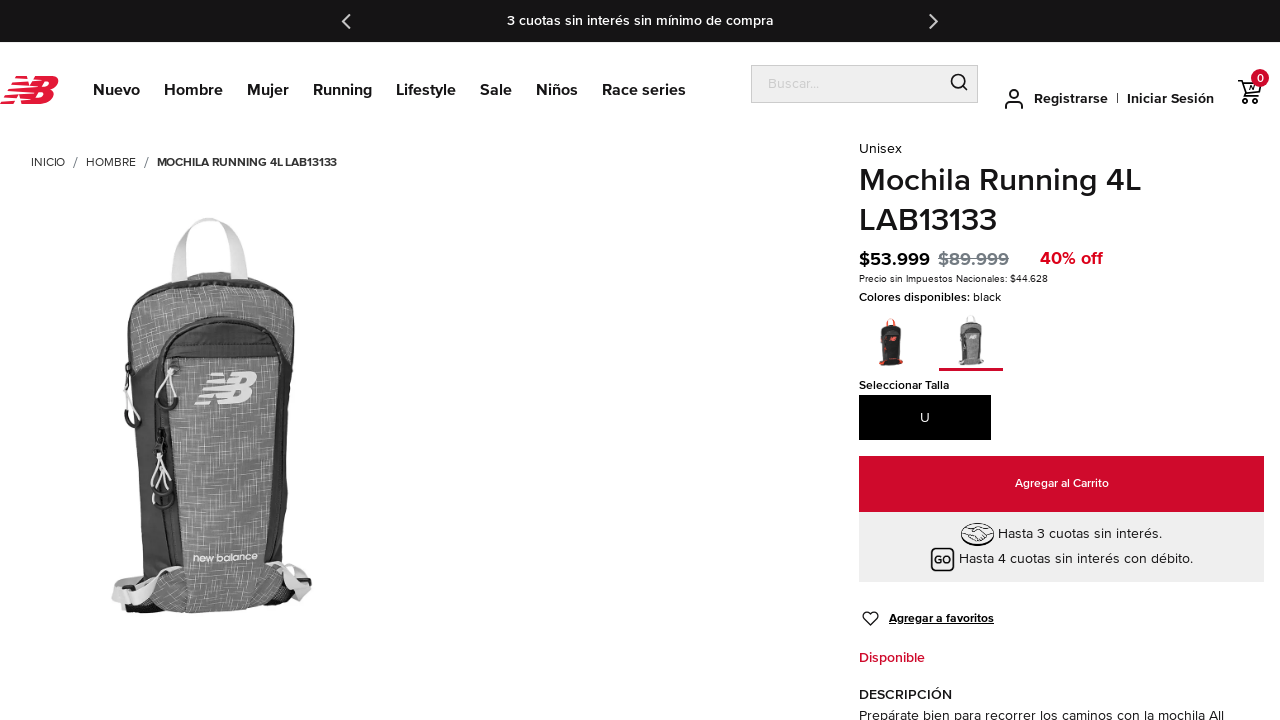